Tests the artist recommendation reset button by entering an artist name and clicking reset to verify the input field is cleared.

Starting URL: https://ldevr3t2.github.io

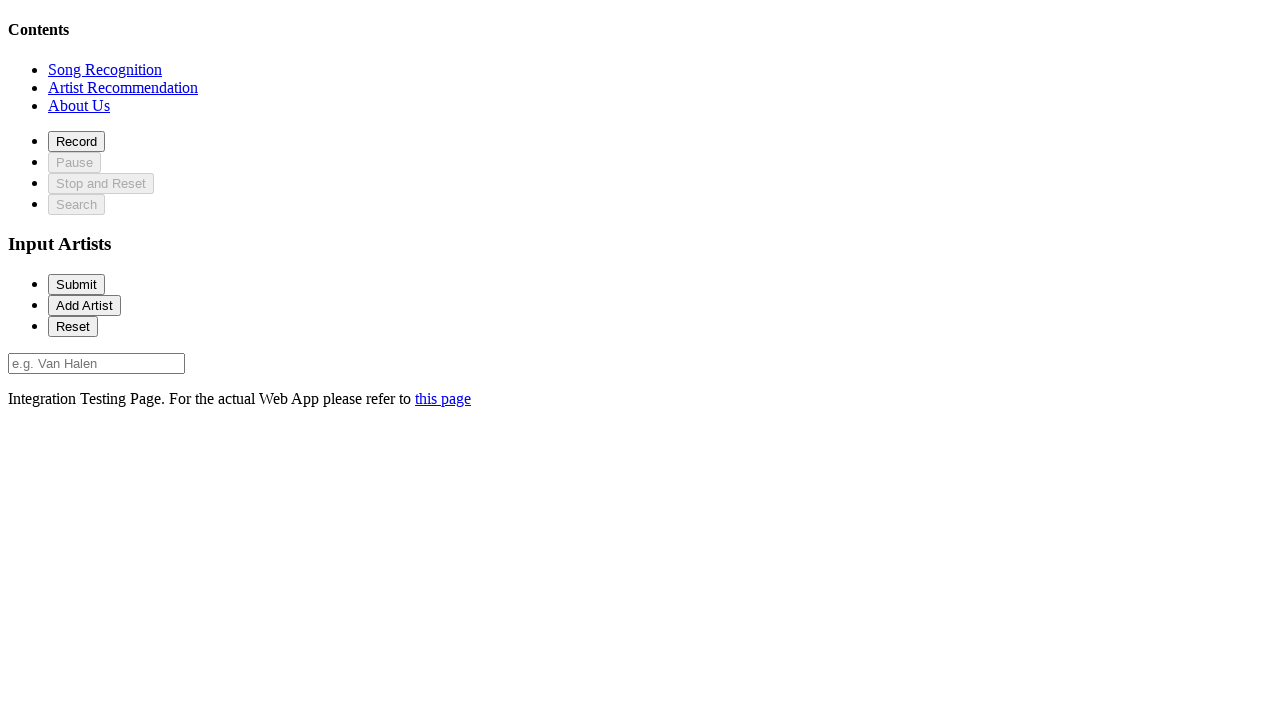

Clicked on recommendation section at (123, 87) on xpath=//*[@id='recommendationSection']
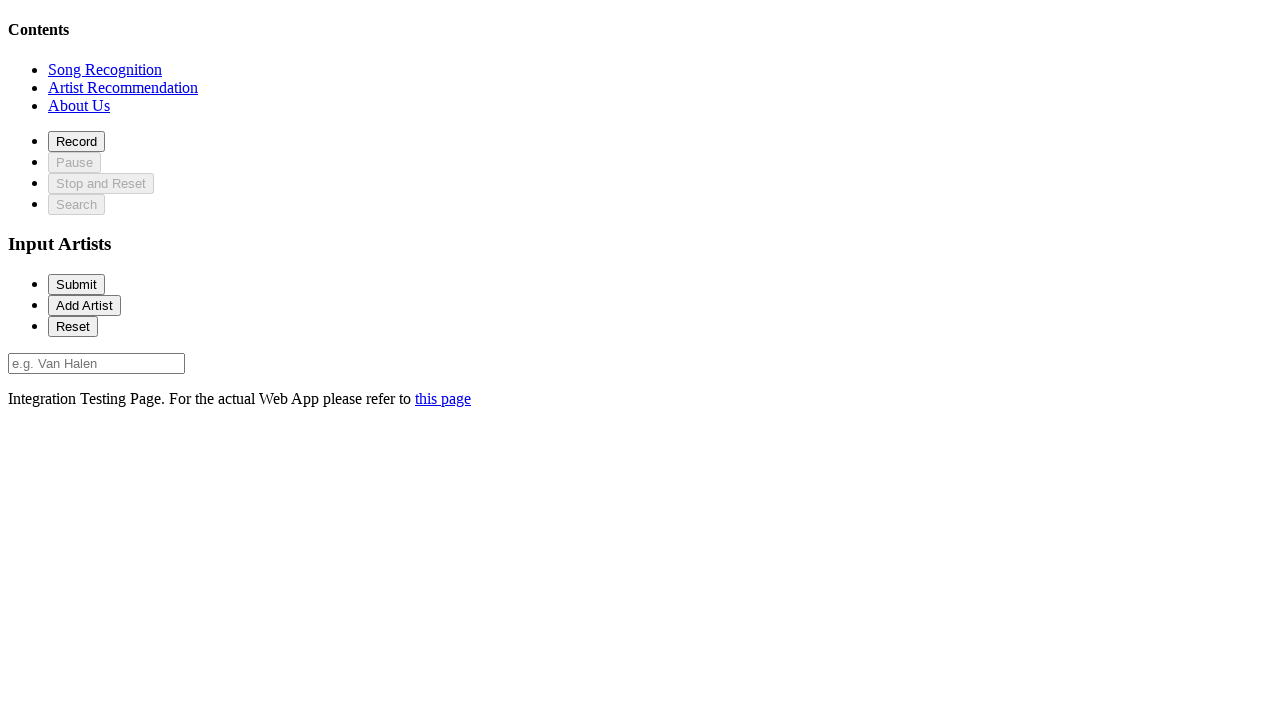

Artist input field loaded
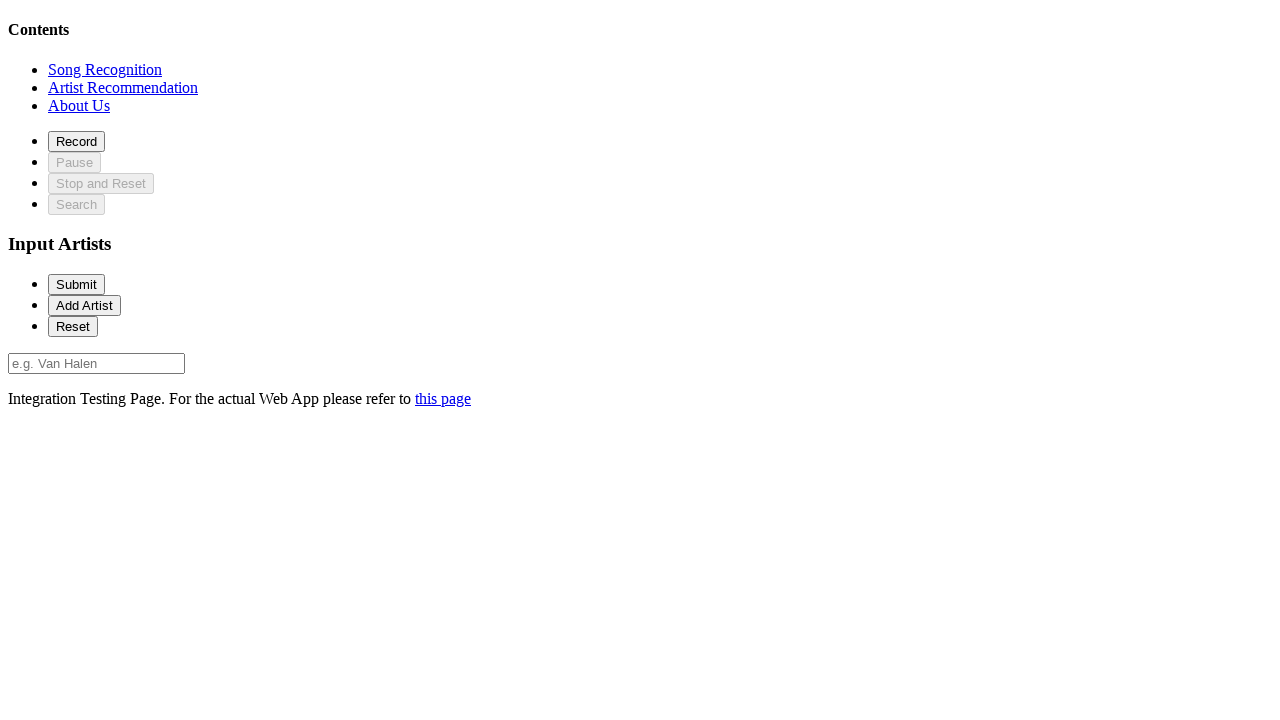

Entered 'Van Halen' in artist input field on #artist-0
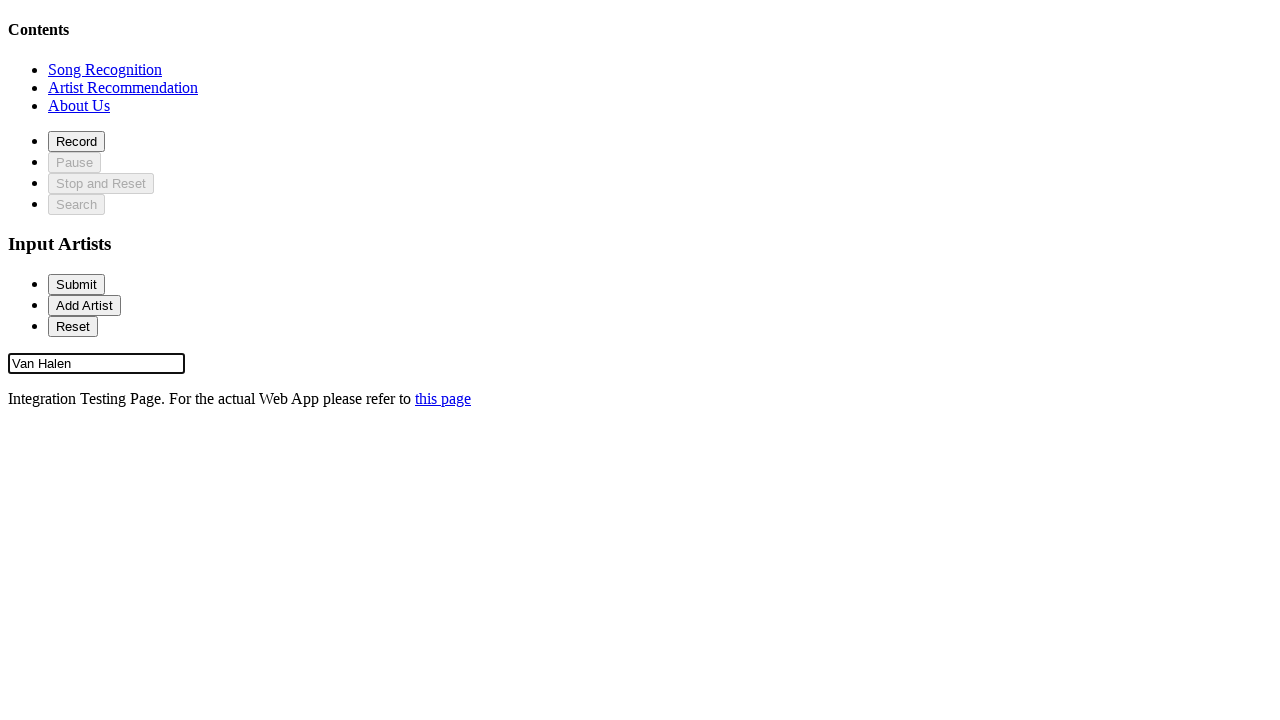

Clicked reset button to clear artist input at (73, 326) on #reset
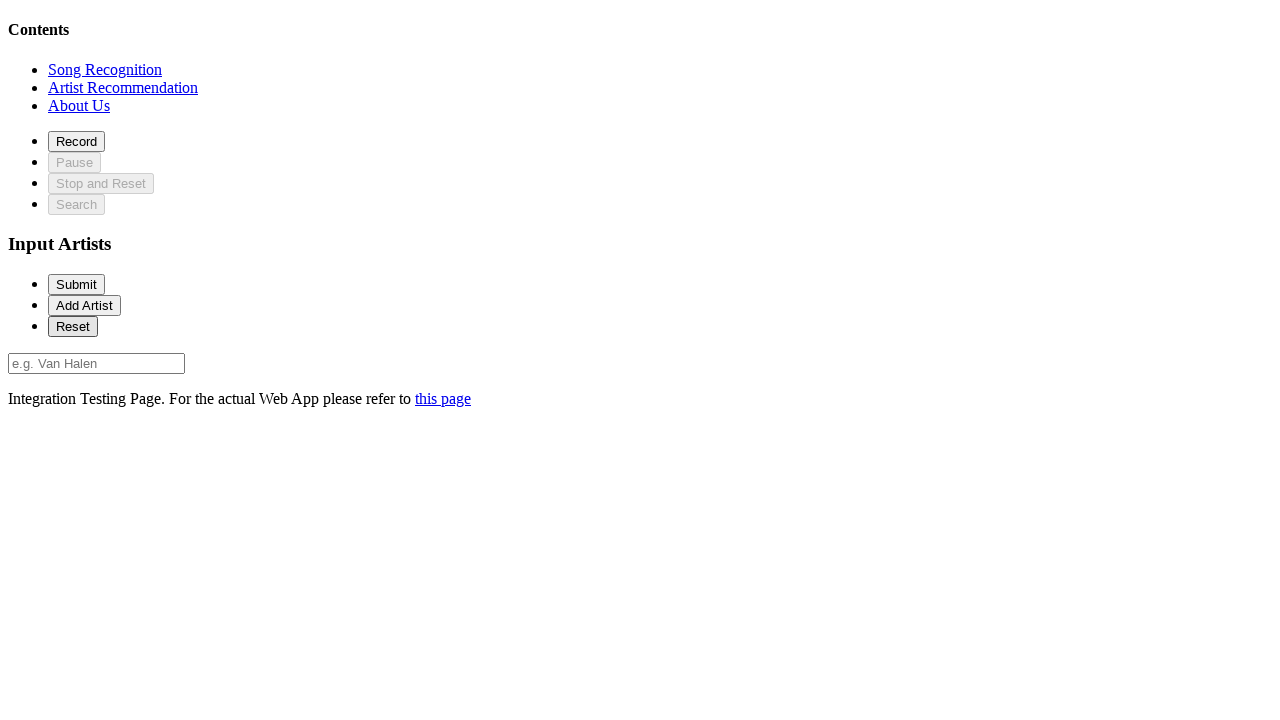

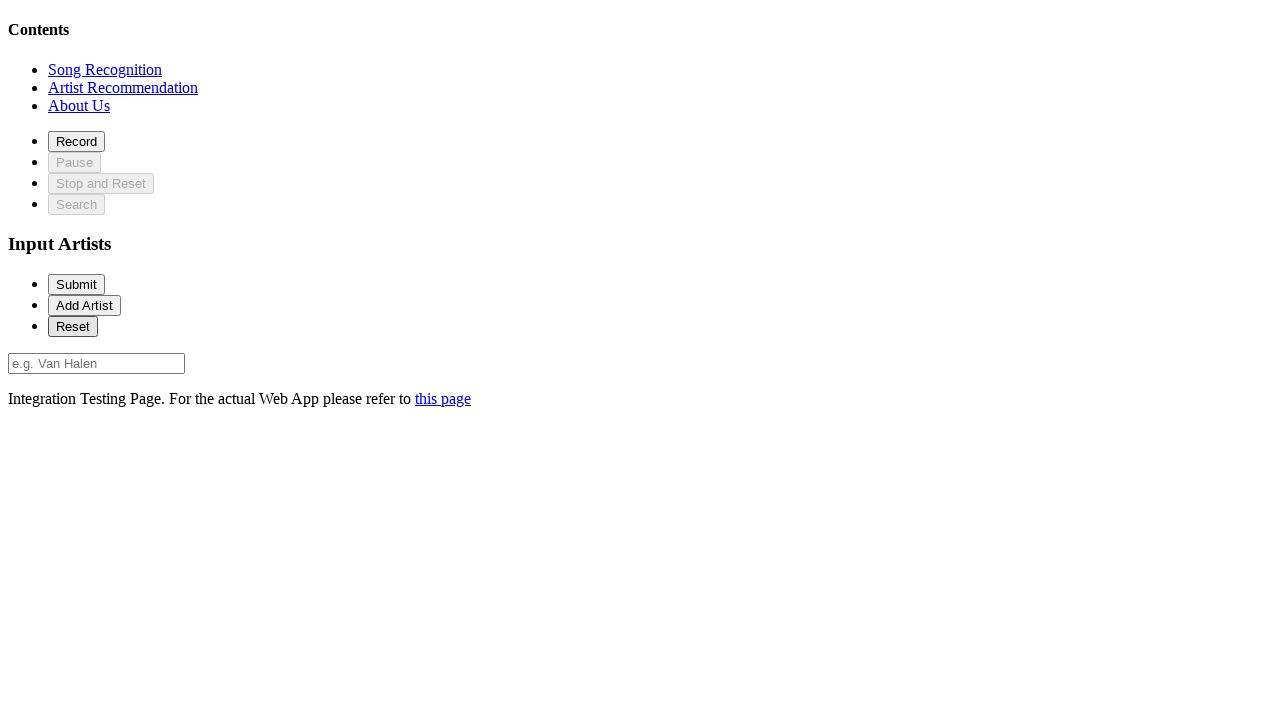